Tests form validation by clicking submit without filling any fields and verifying that required fields show error styling (red border).

Starting URL: https://demoqa.com/automation-practice-form

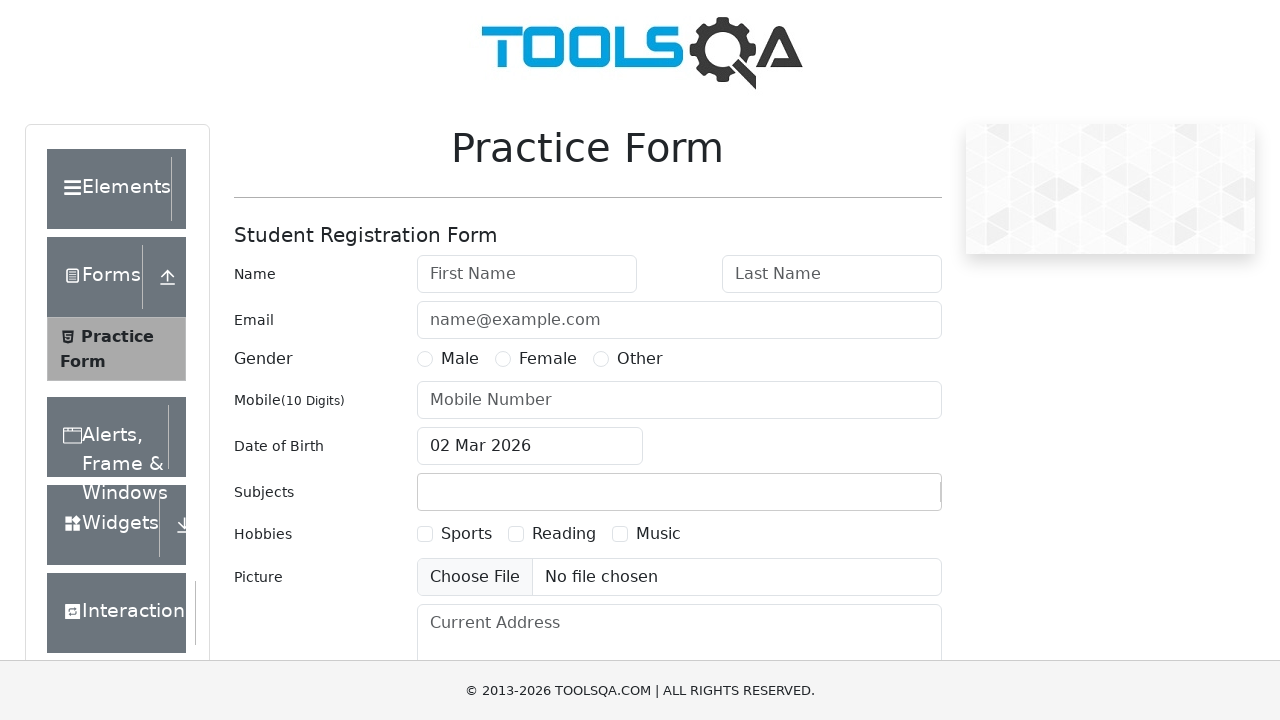

Clicked submit button without filling any form fields at (885, 499) on #submit
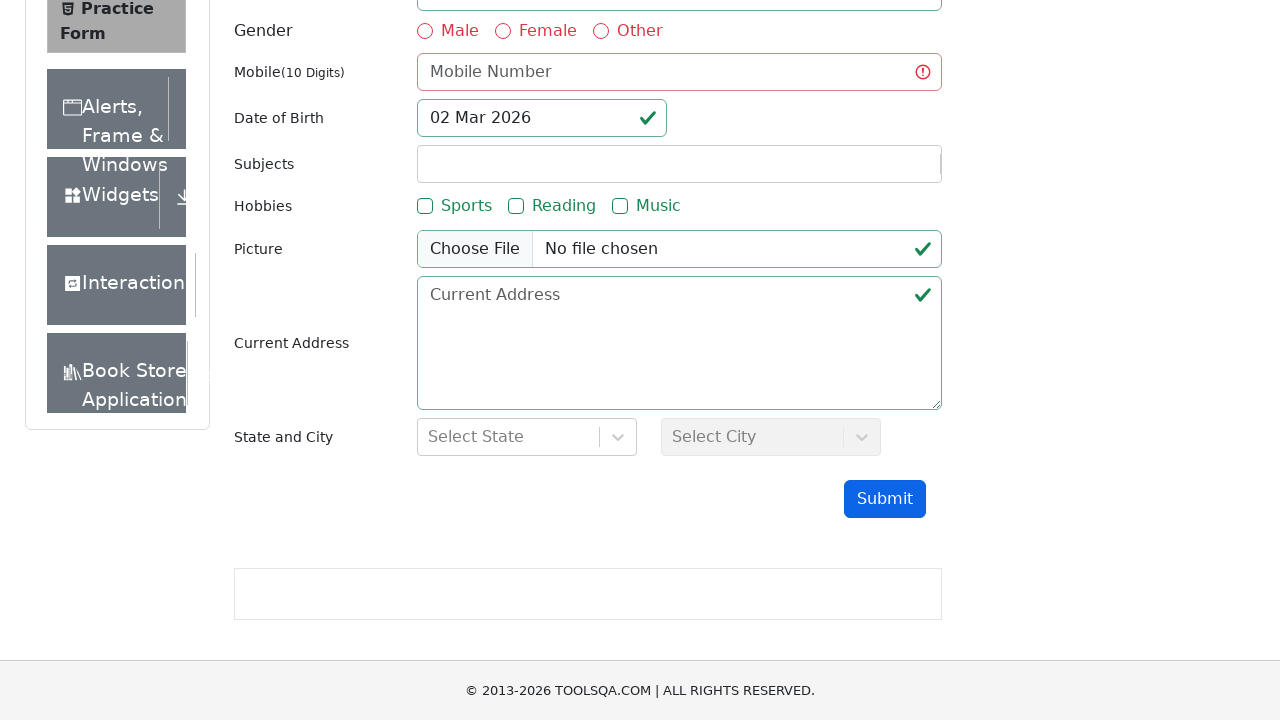

Waited 500ms for validation to be applied
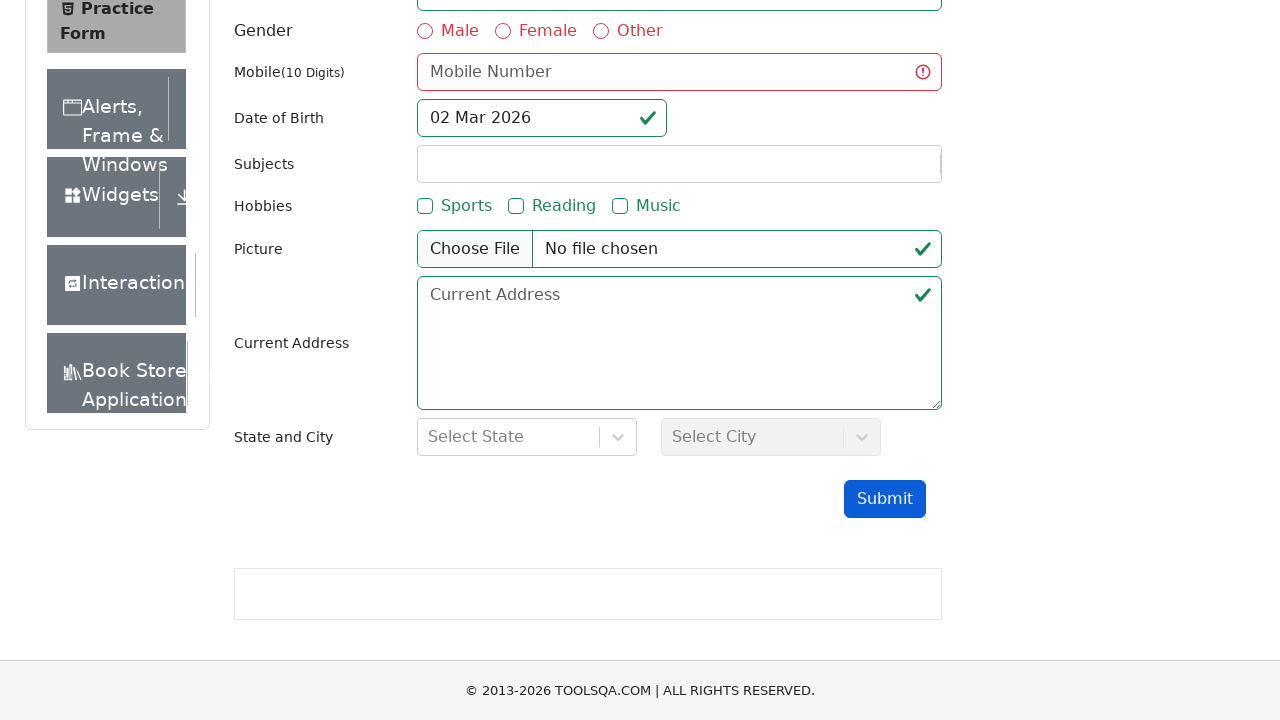

Retrieved border color of First Name field
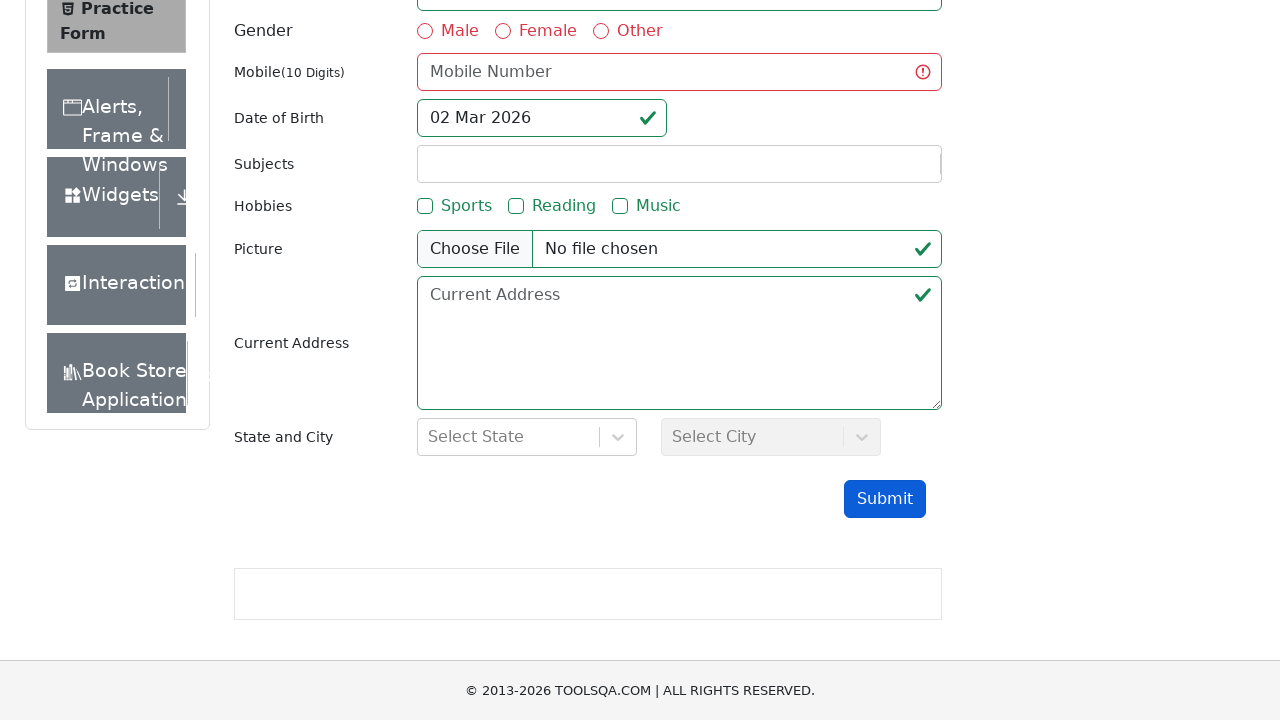

Retrieved border color of Last Name field
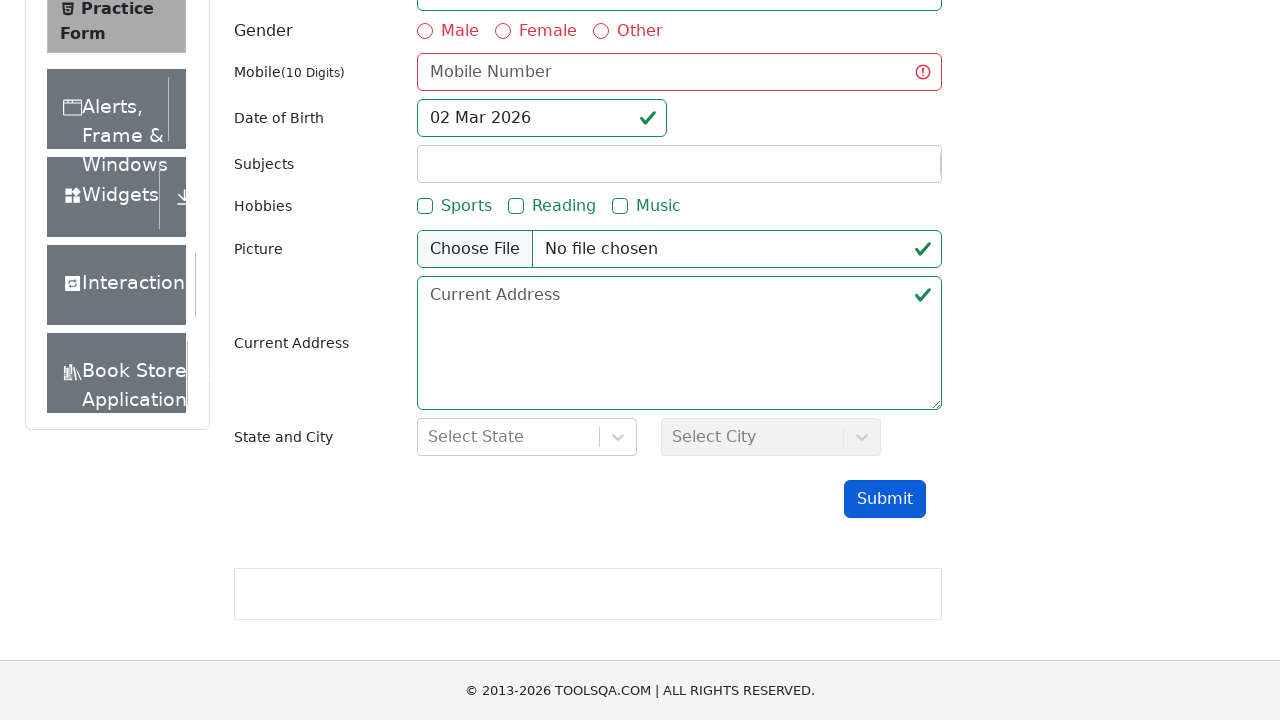

Retrieved border color of Mobile Number field
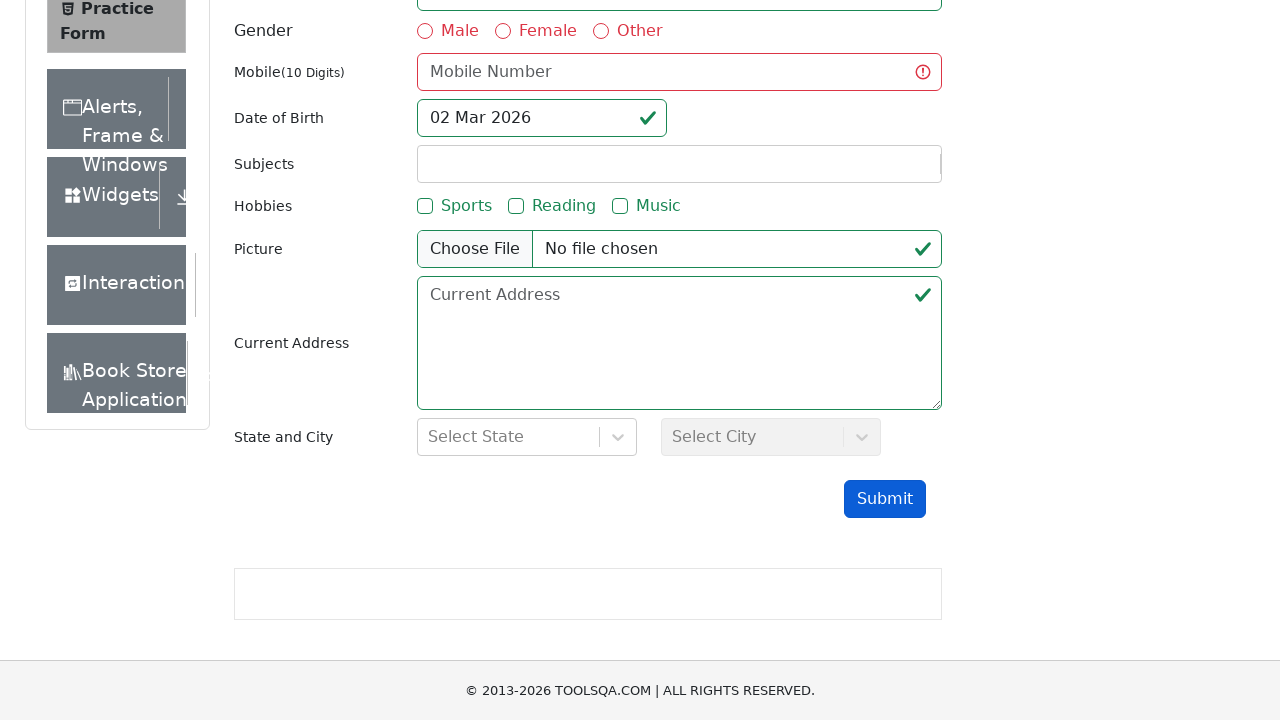

Verified First Name field has red error border (rgb(220, 53, 69))
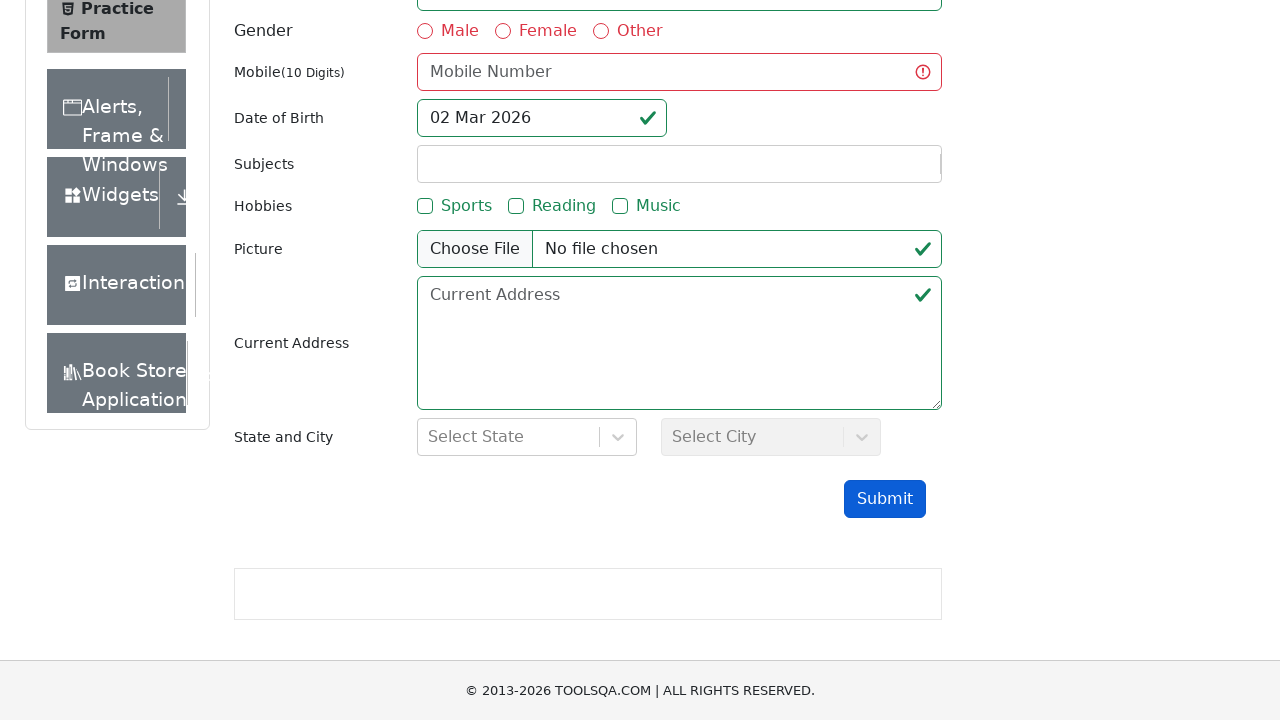

Verified Last Name field has red error border (rgb(220, 53, 69))
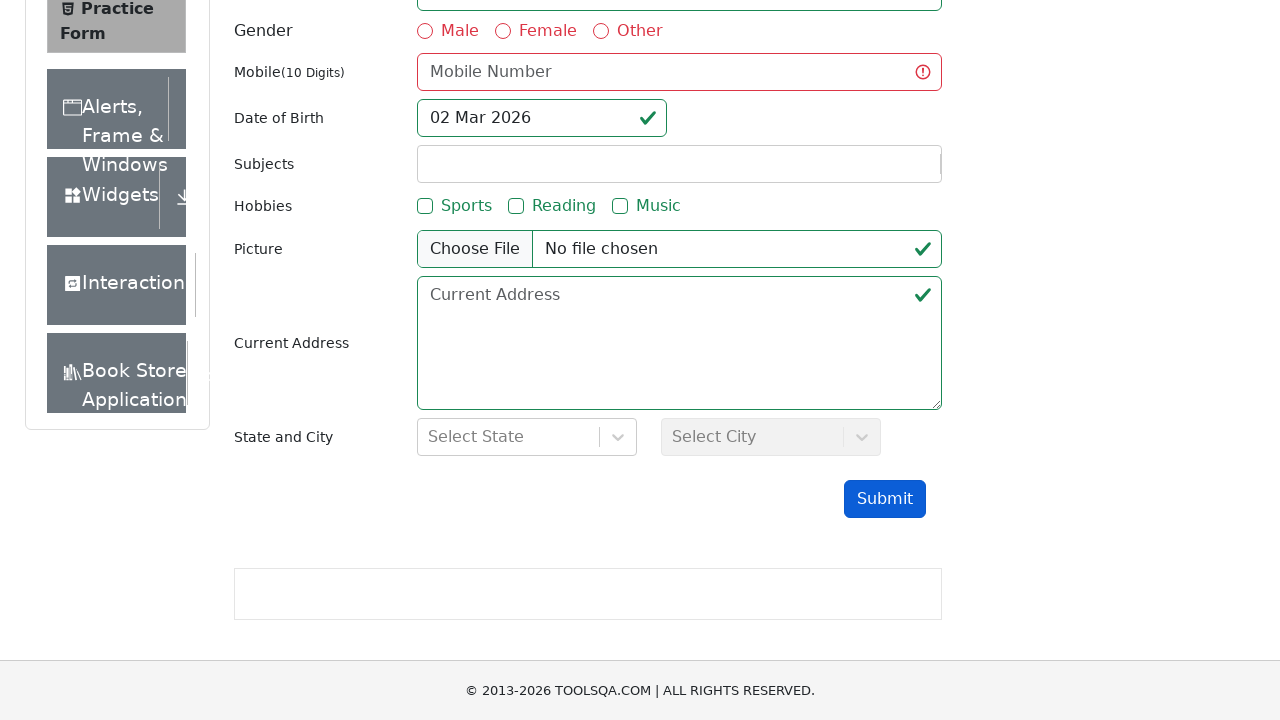

Verified Mobile Number field has red error border (rgb(220, 53, 69))
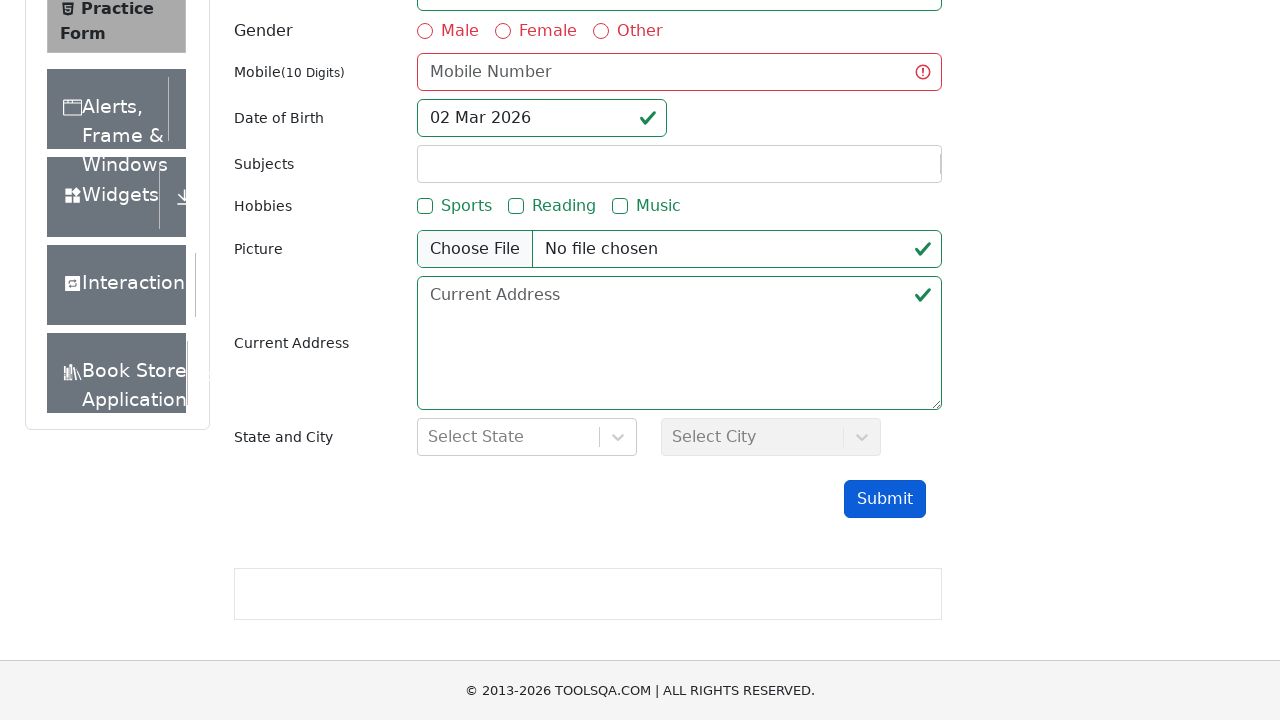

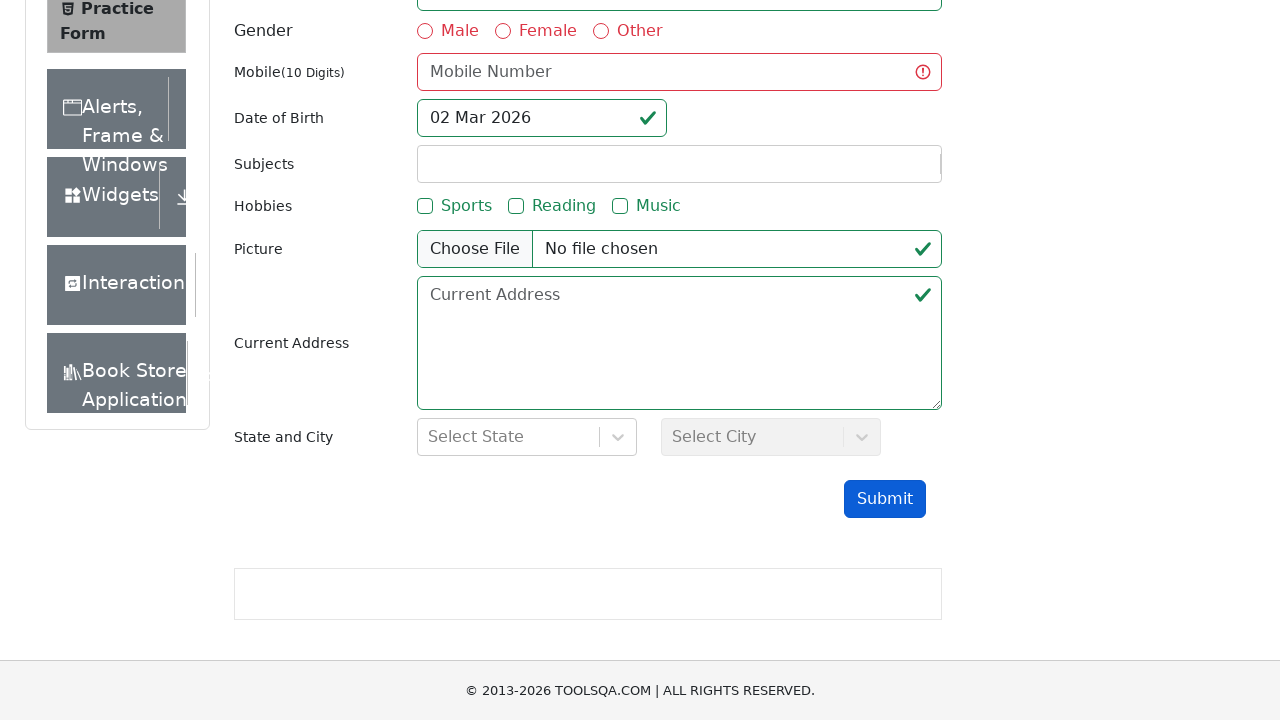